Tests multiple selection dropdown by selecting all language options one by one and then deselecting all

Starting URL: https://practice.cydeo.com/dropdown

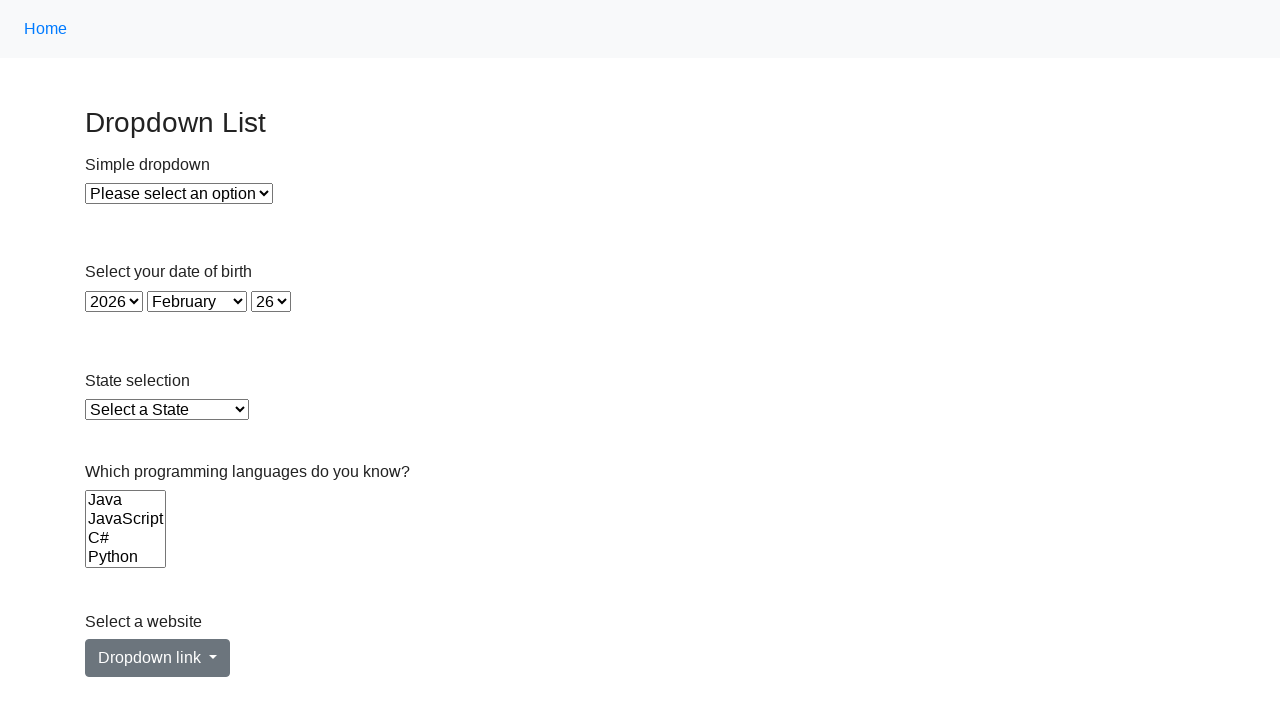

Located the Languages dropdown element
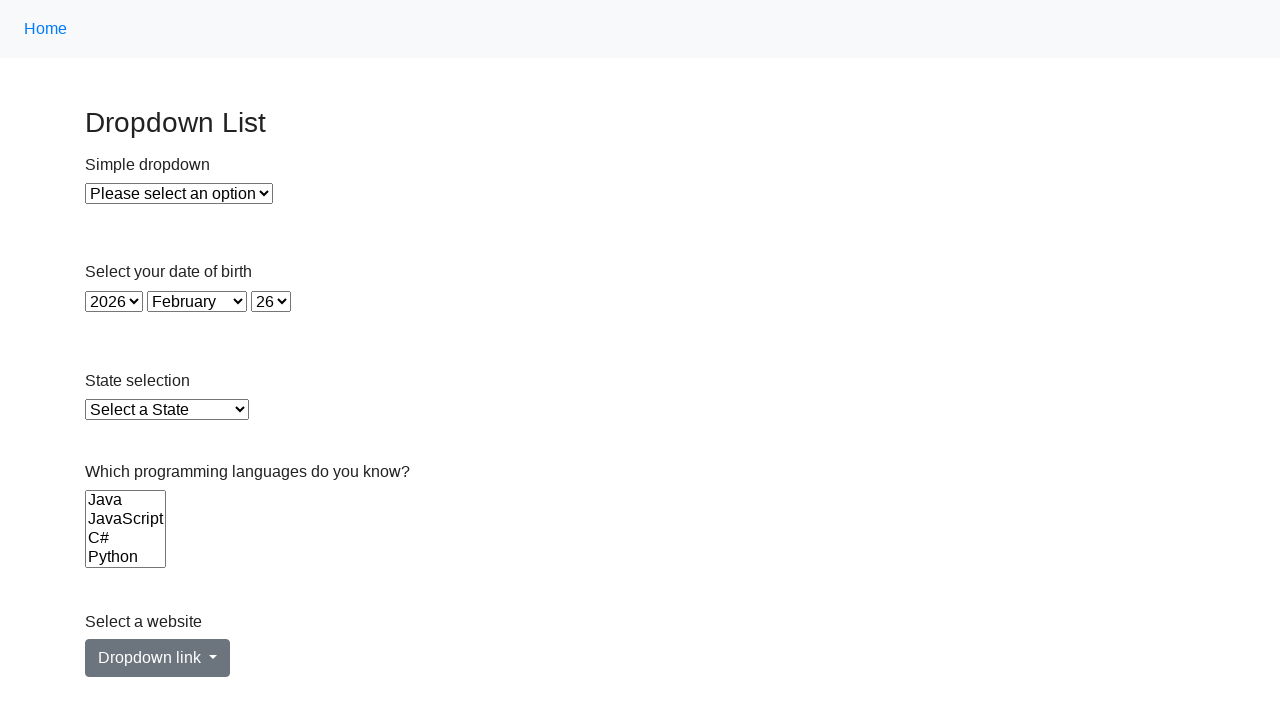

Retrieved all language option elements from dropdown
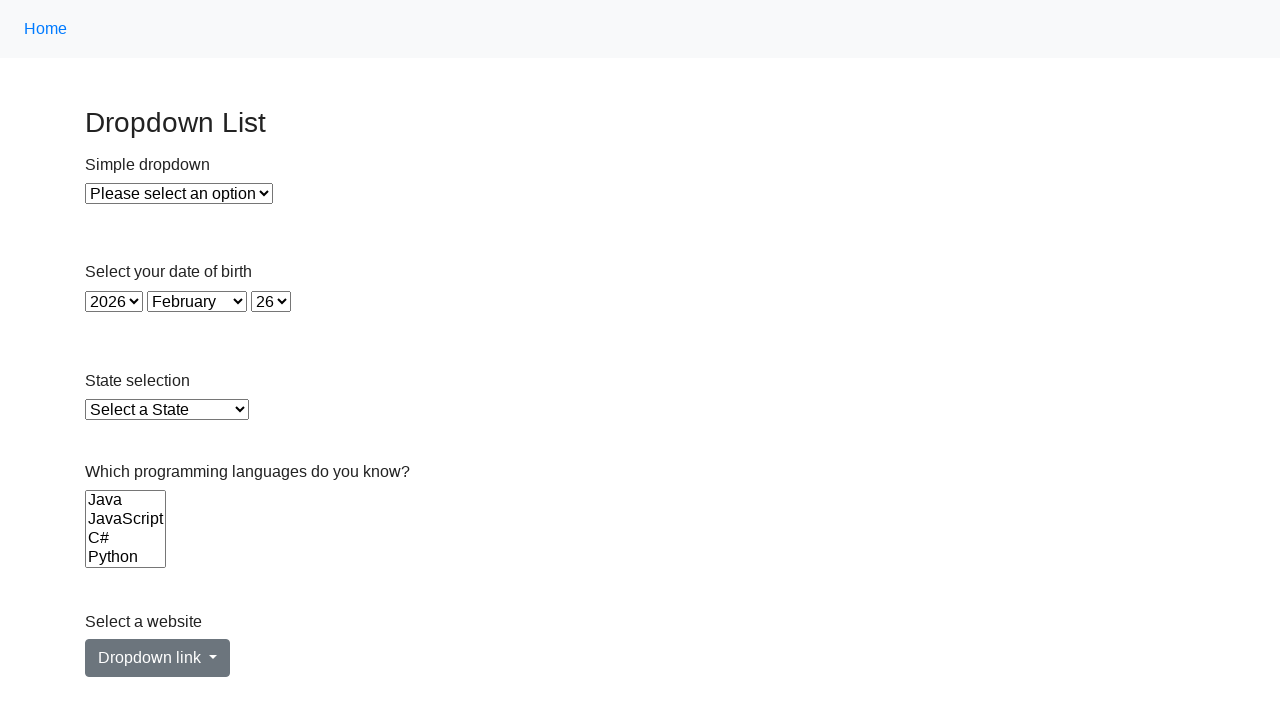

Selected a language option at (126, 500) on select[name='Languages'] >> option >> nth=0
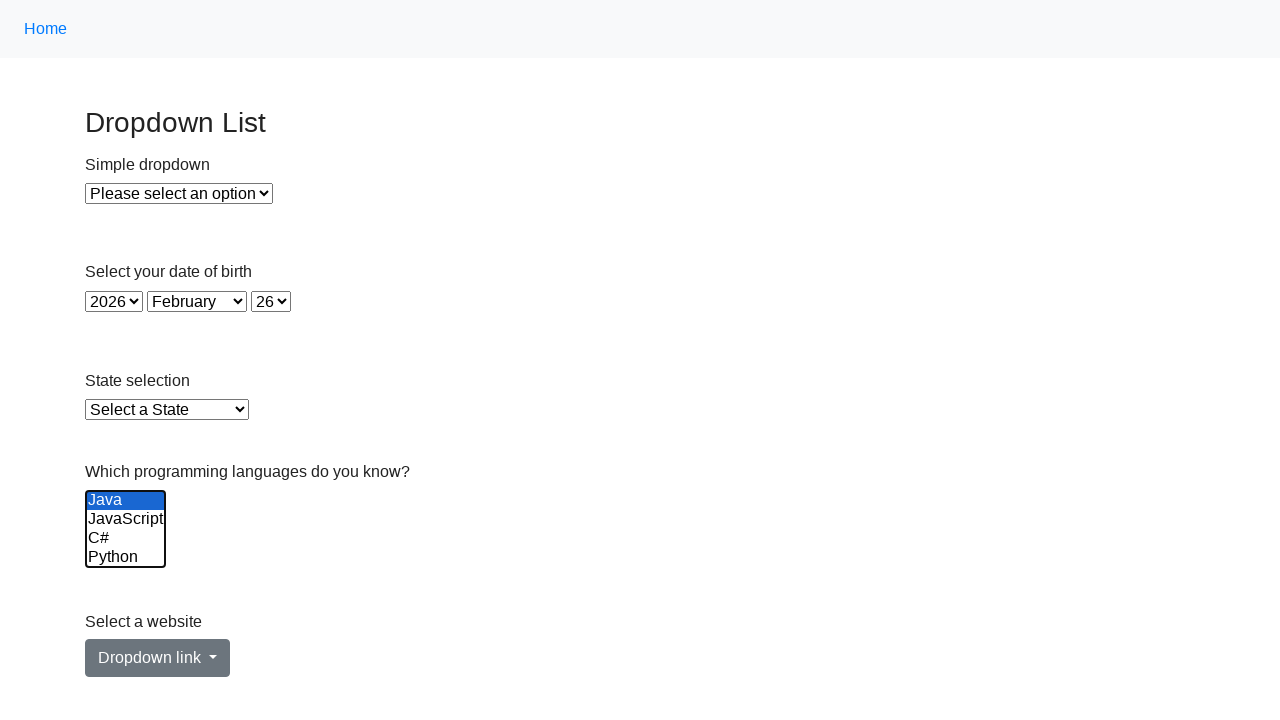

Selected a language option at (126, 519) on select[name='Languages'] >> option >> nth=1
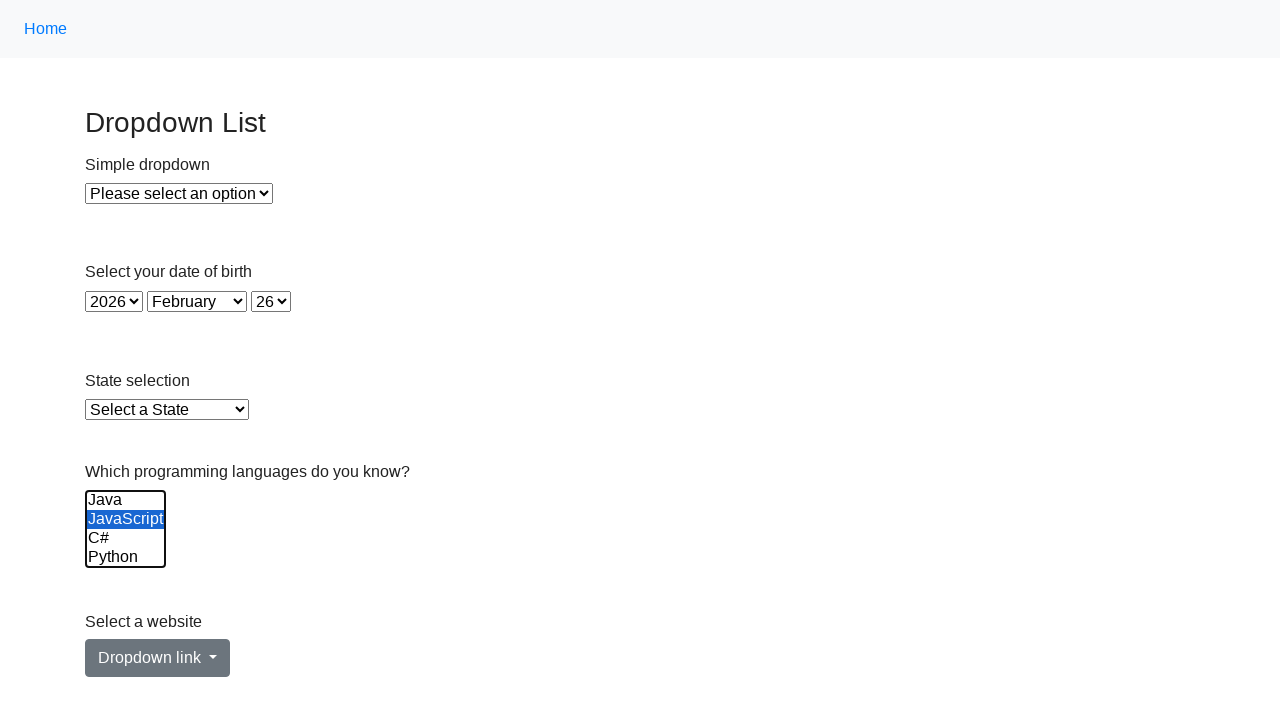

Selected a language option at (126, 538) on select[name='Languages'] >> option >> nth=2
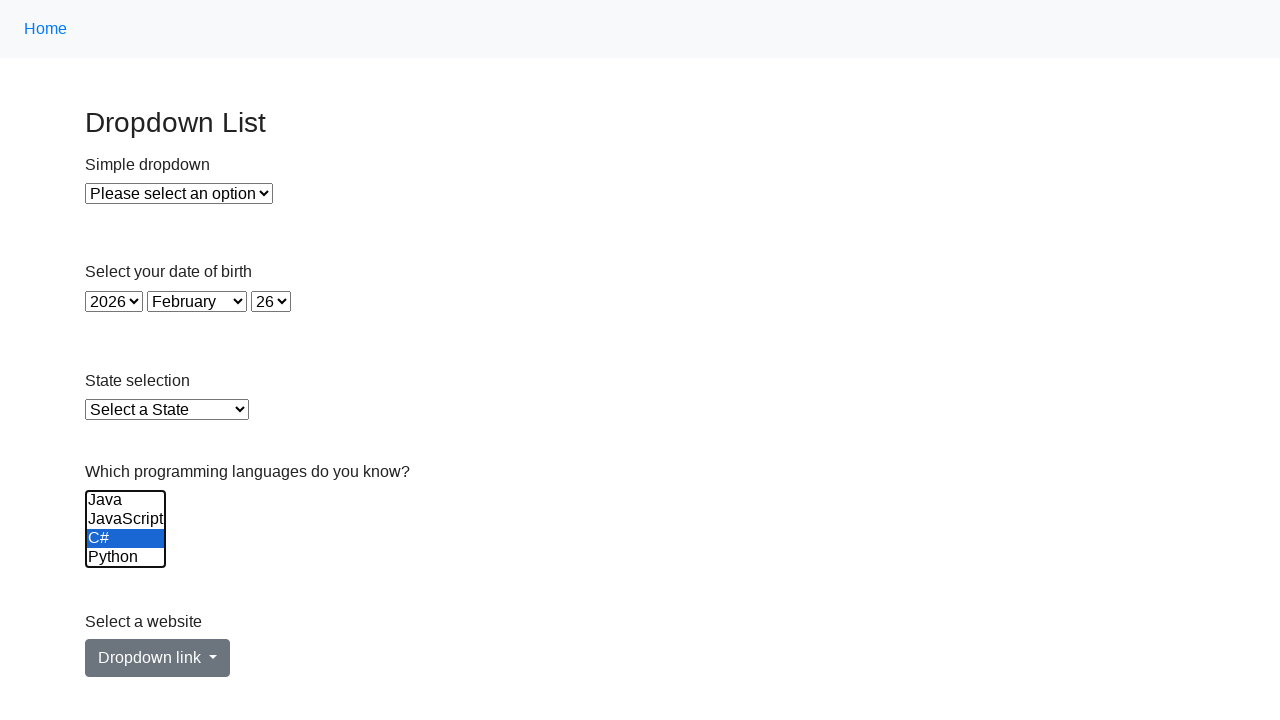

Selected a language option at (126, 558) on select[name='Languages'] >> option >> nth=3
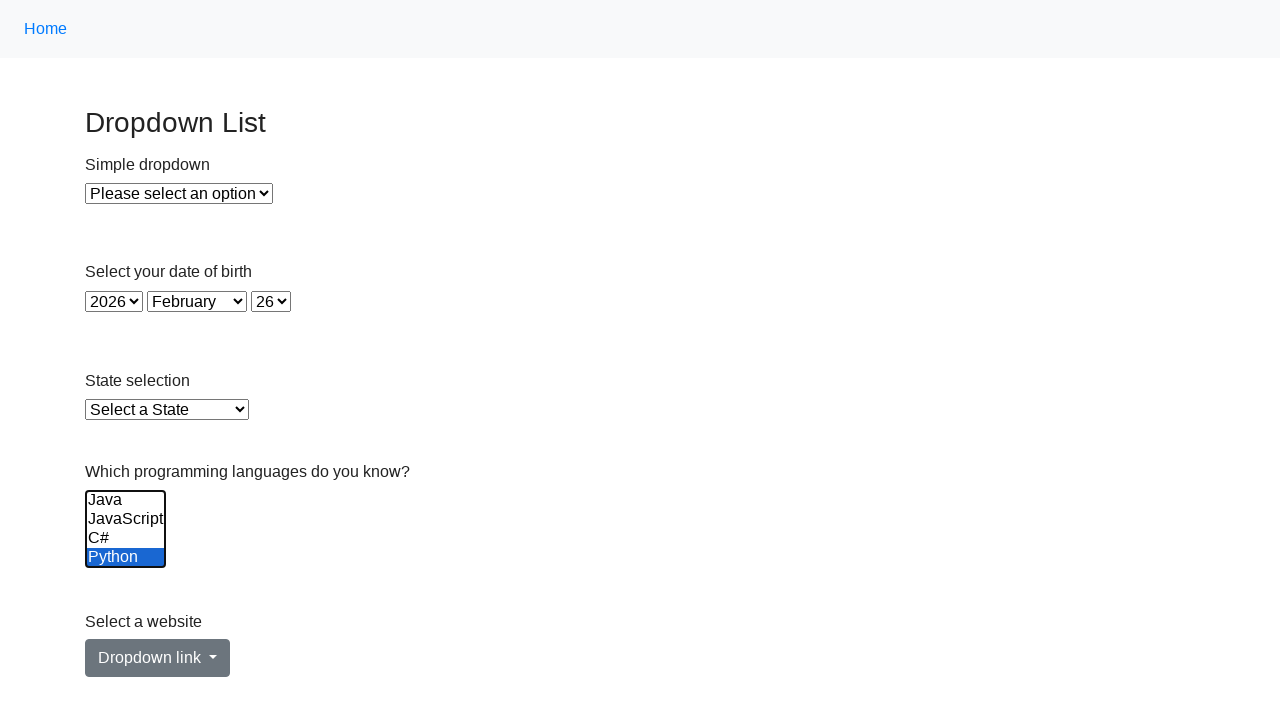

Selected a language option at (126, 539) on select[name='Languages'] >> option >> nth=4
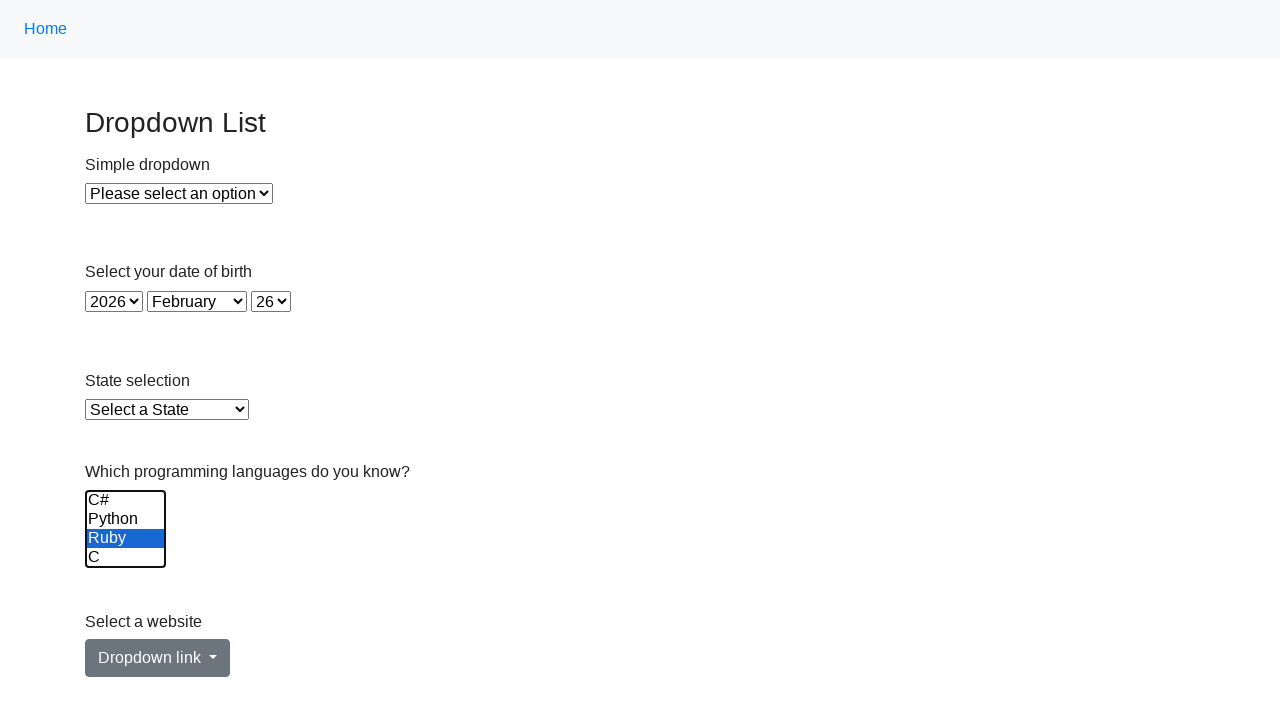

Selected a language option at (126, 558) on select[name='Languages'] >> option >> nth=5
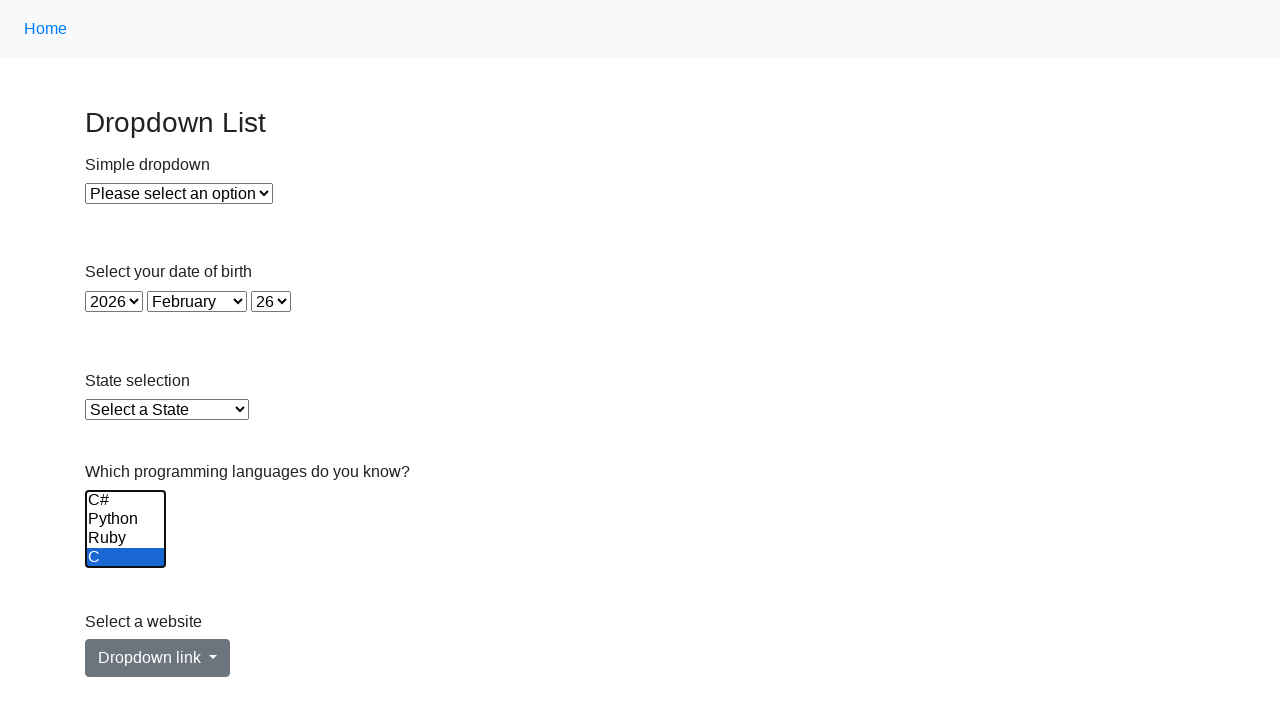

Pressed Control key down for deselection
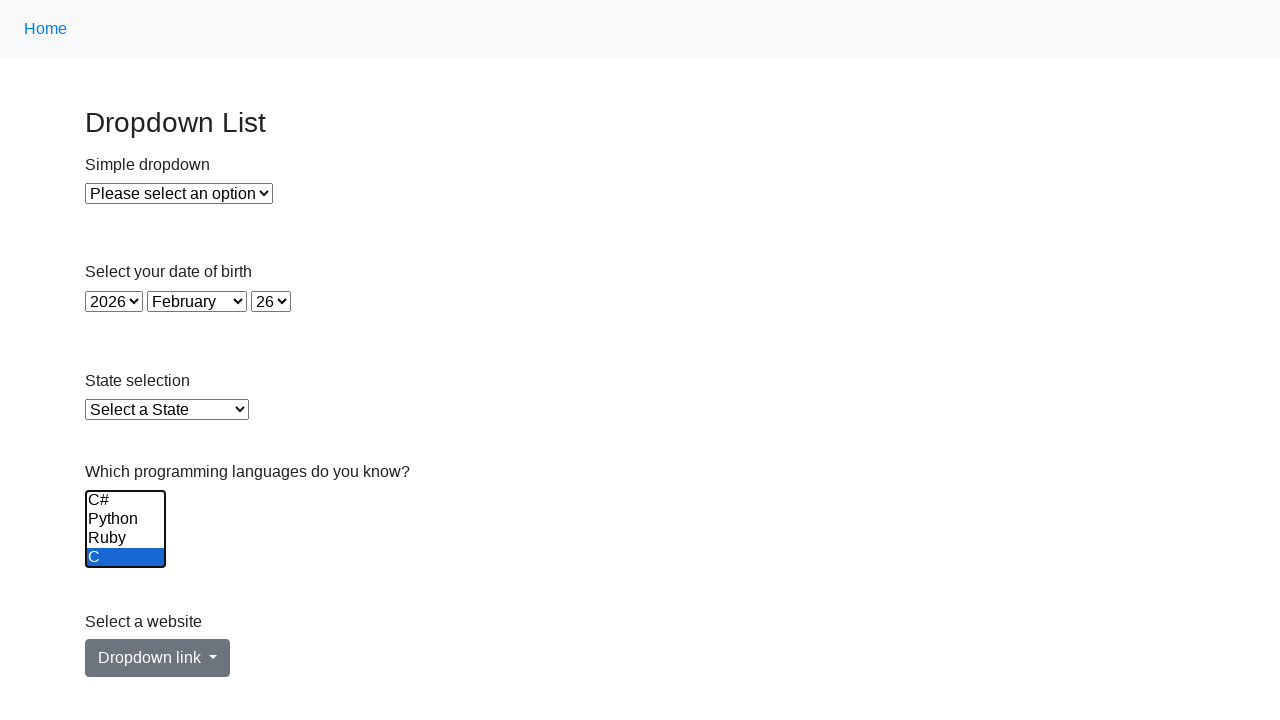

Ctrl+clicked language option to deselect at (126, 500) on select[name='Languages'] >> option >> nth=0
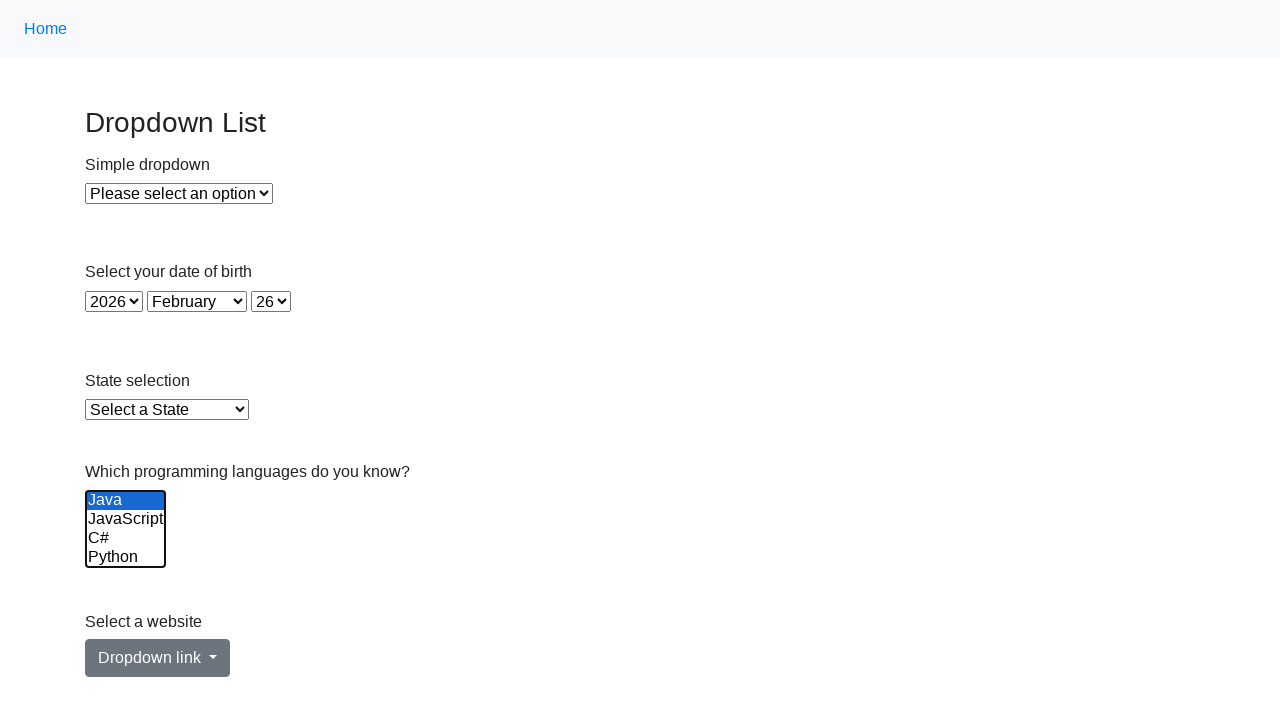

Released Control key after deselection
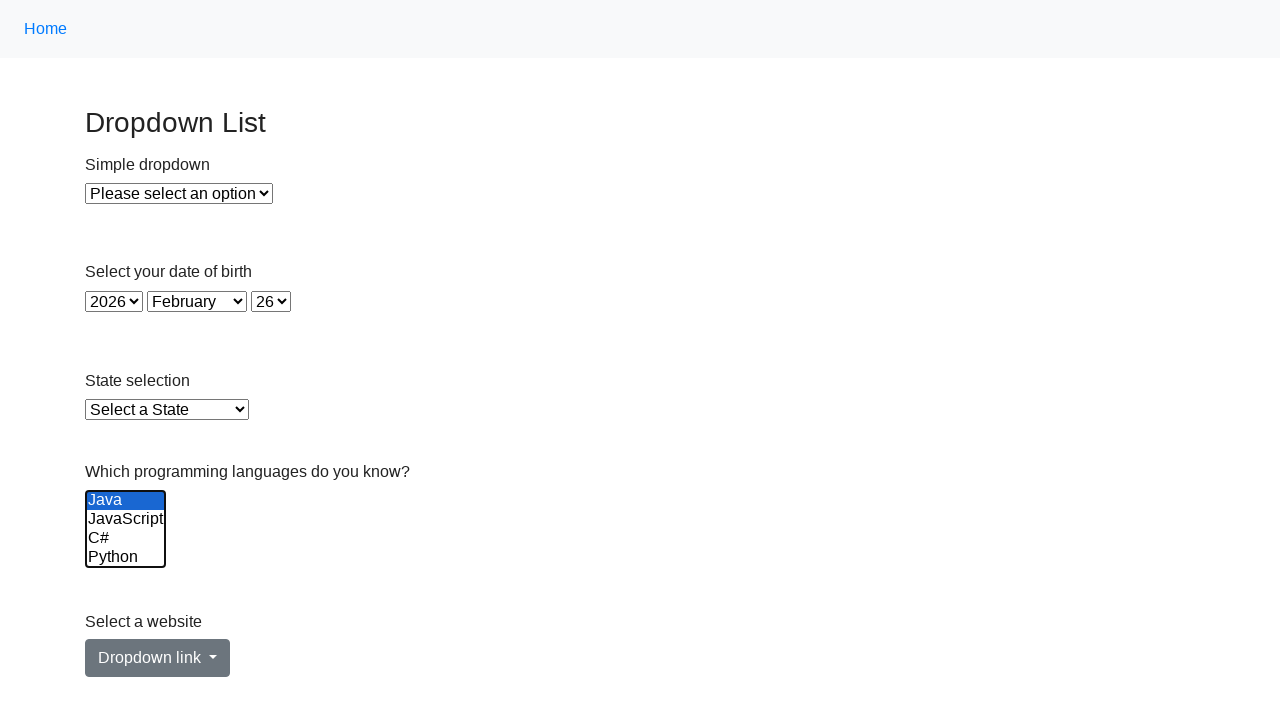

Pressed Control key down for deselection
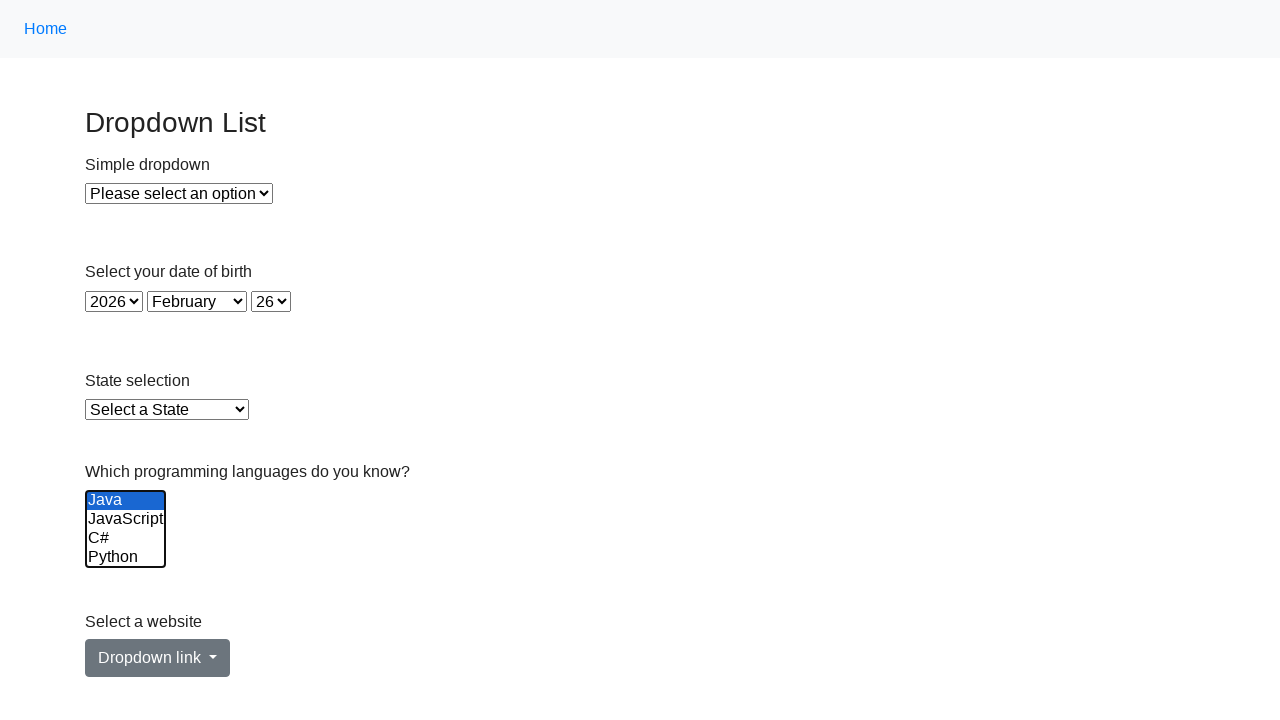

Ctrl+clicked language option to deselect at (126, 519) on select[name='Languages'] >> option >> nth=1
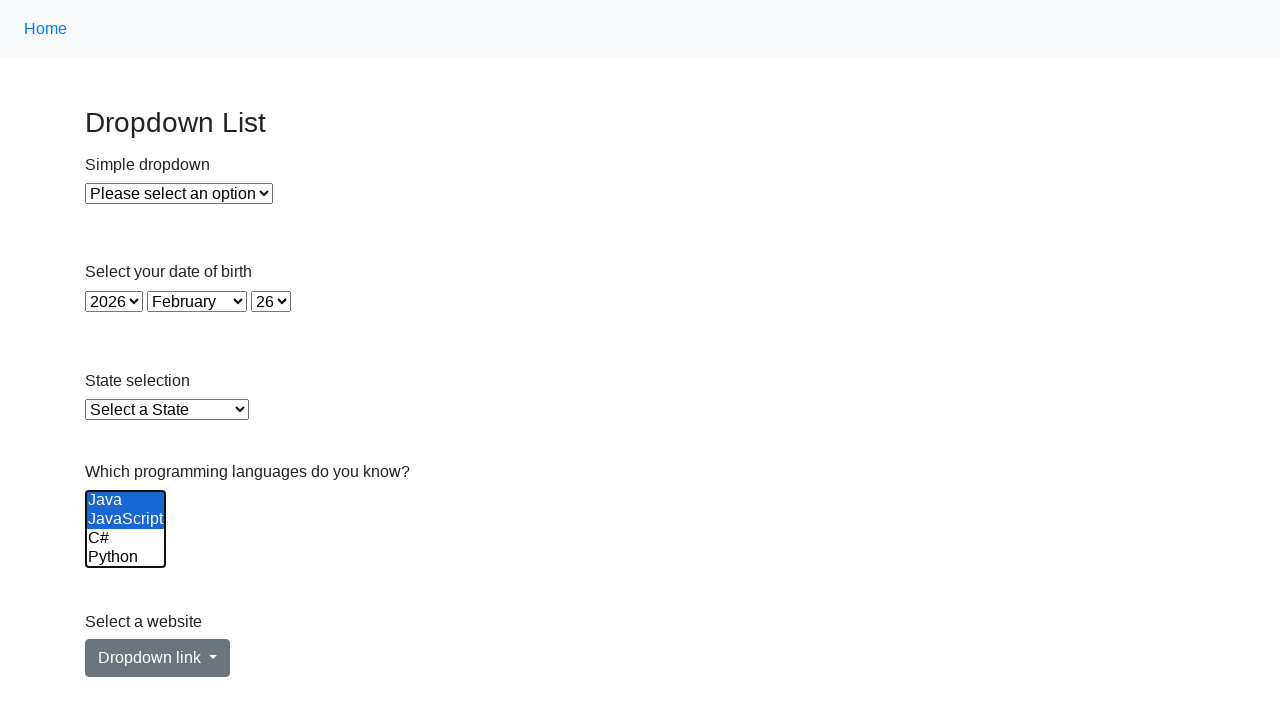

Released Control key after deselection
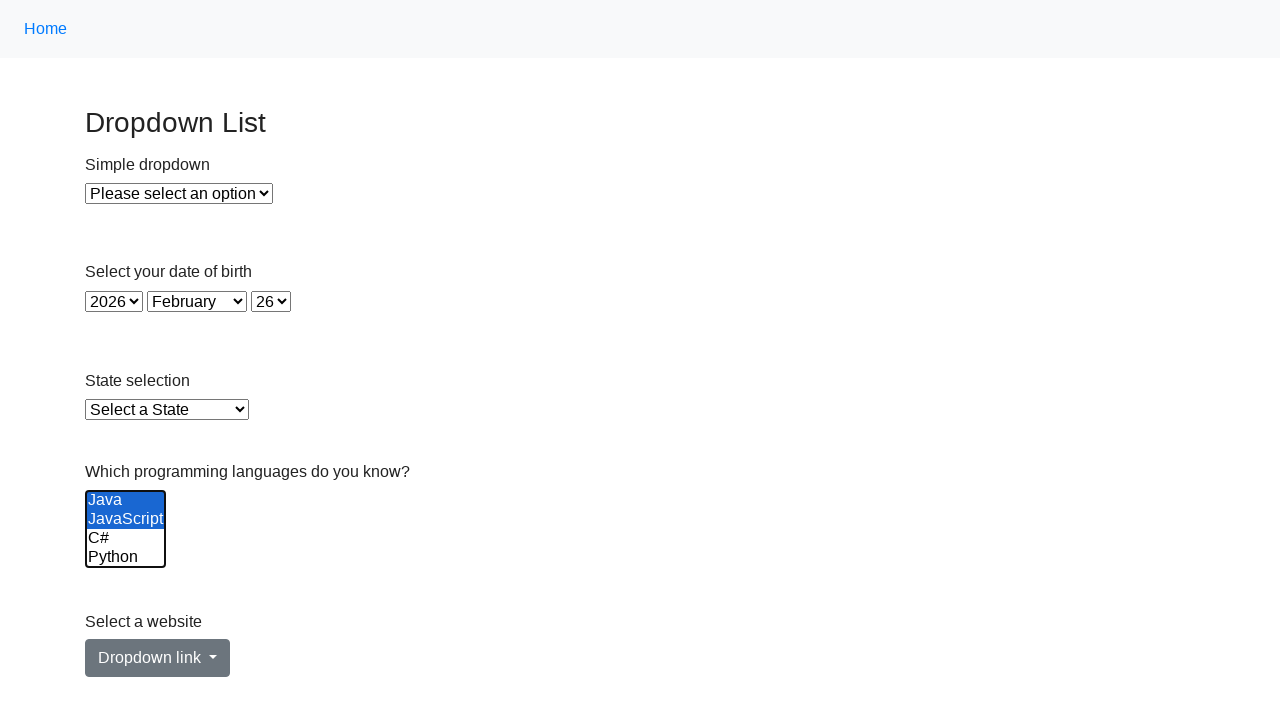

Pressed Control key down for deselection
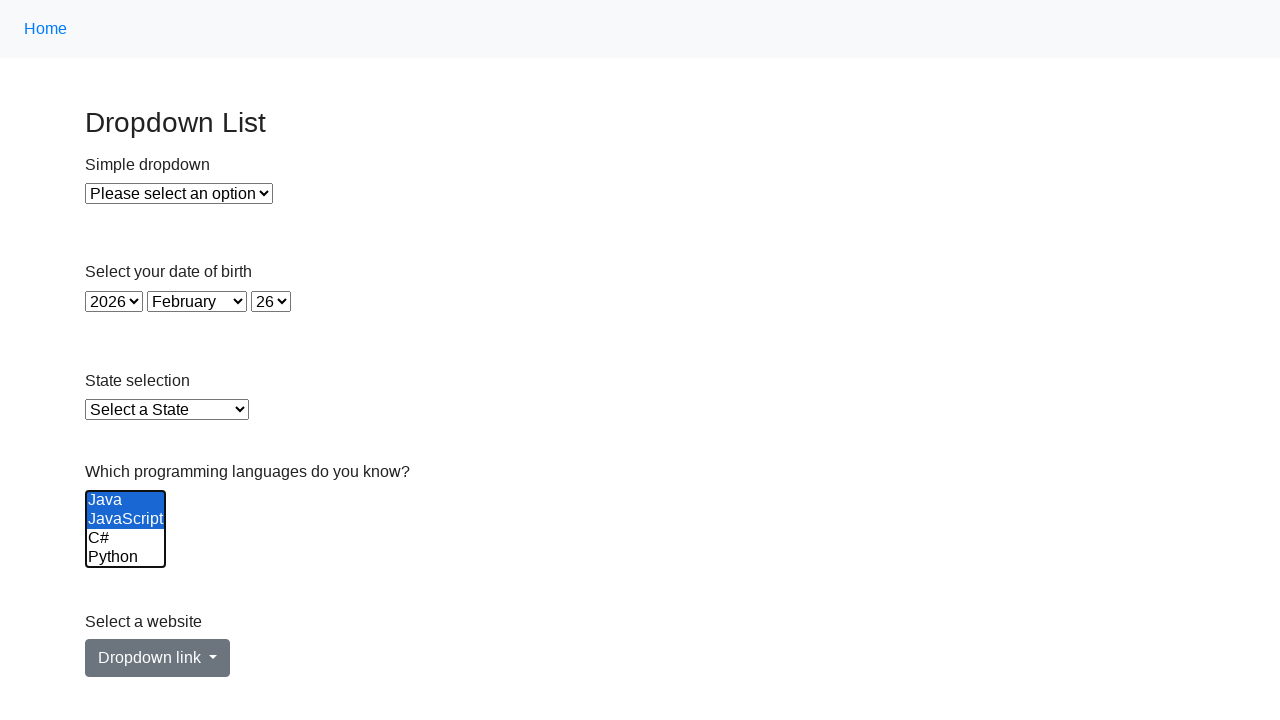

Ctrl+clicked language option to deselect at (126, 538) on select[name='Languages'] >> option >> nth=2
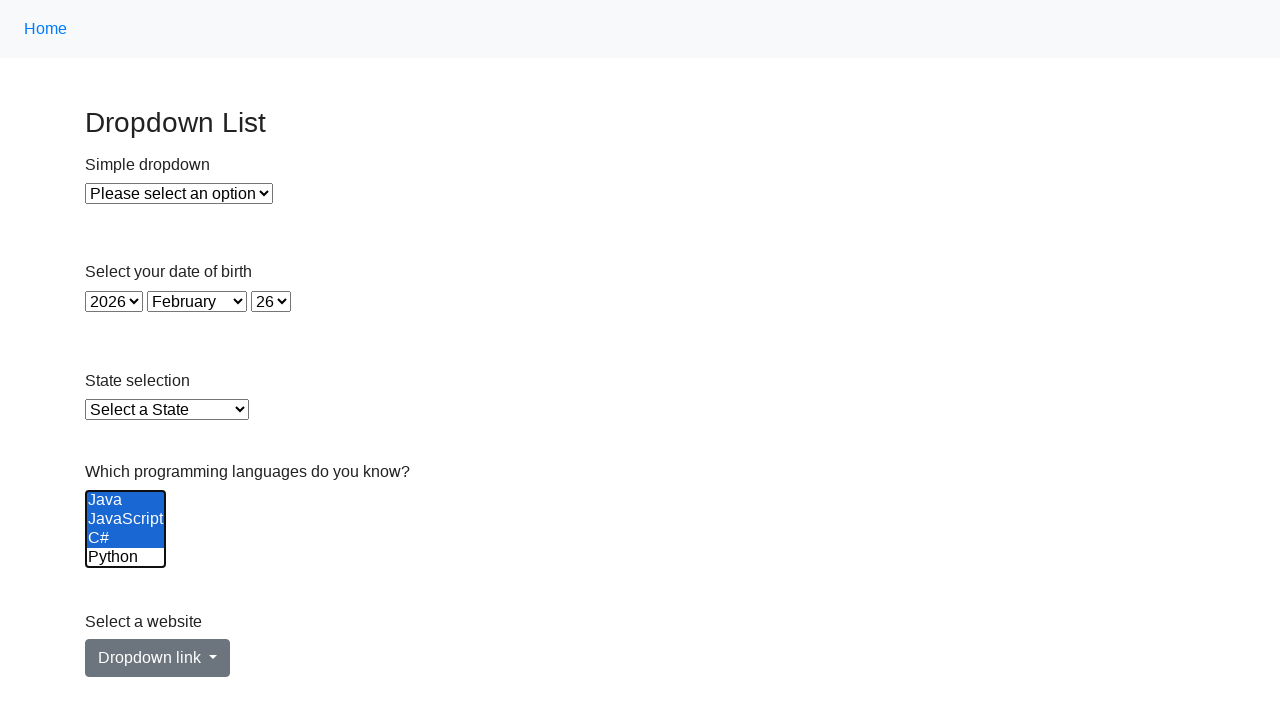

Released Control key after deselection
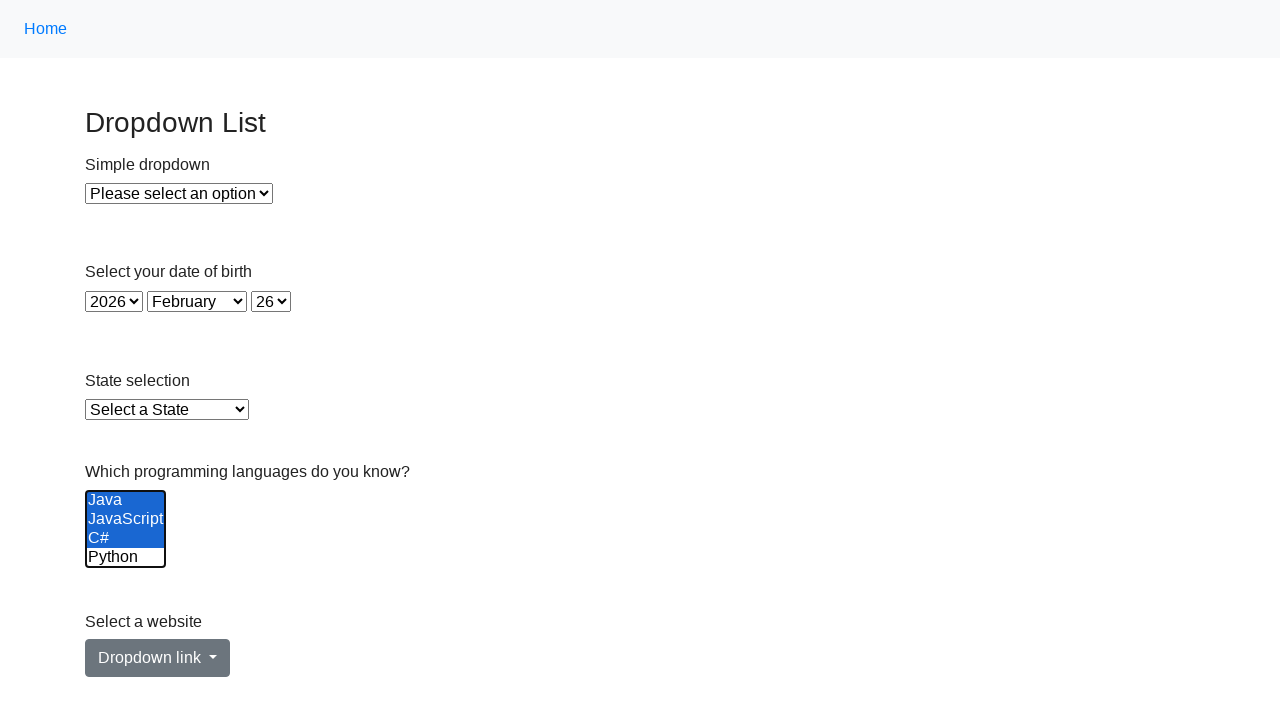

Pressed Control key down for deselection
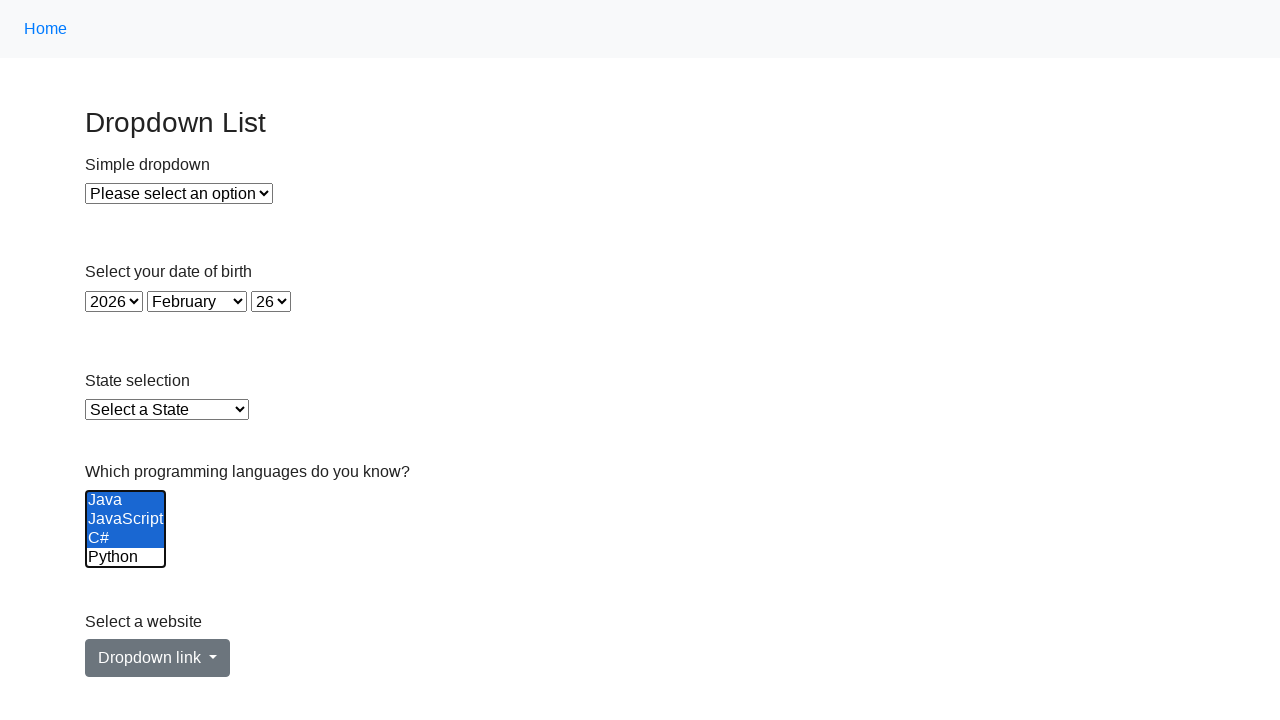

Ctrl+clicked language option to deselect at (126, 558) on select[name='Languages'] >> option >> nth=3
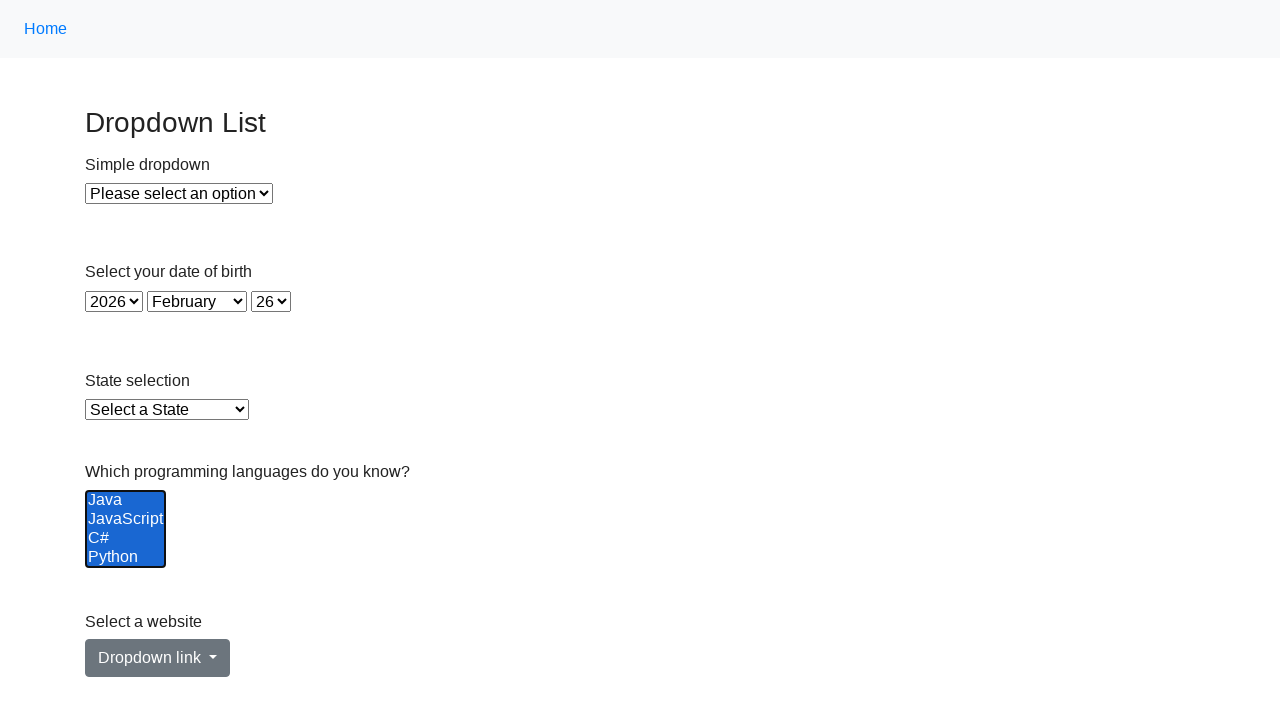

Released Control key after deselection
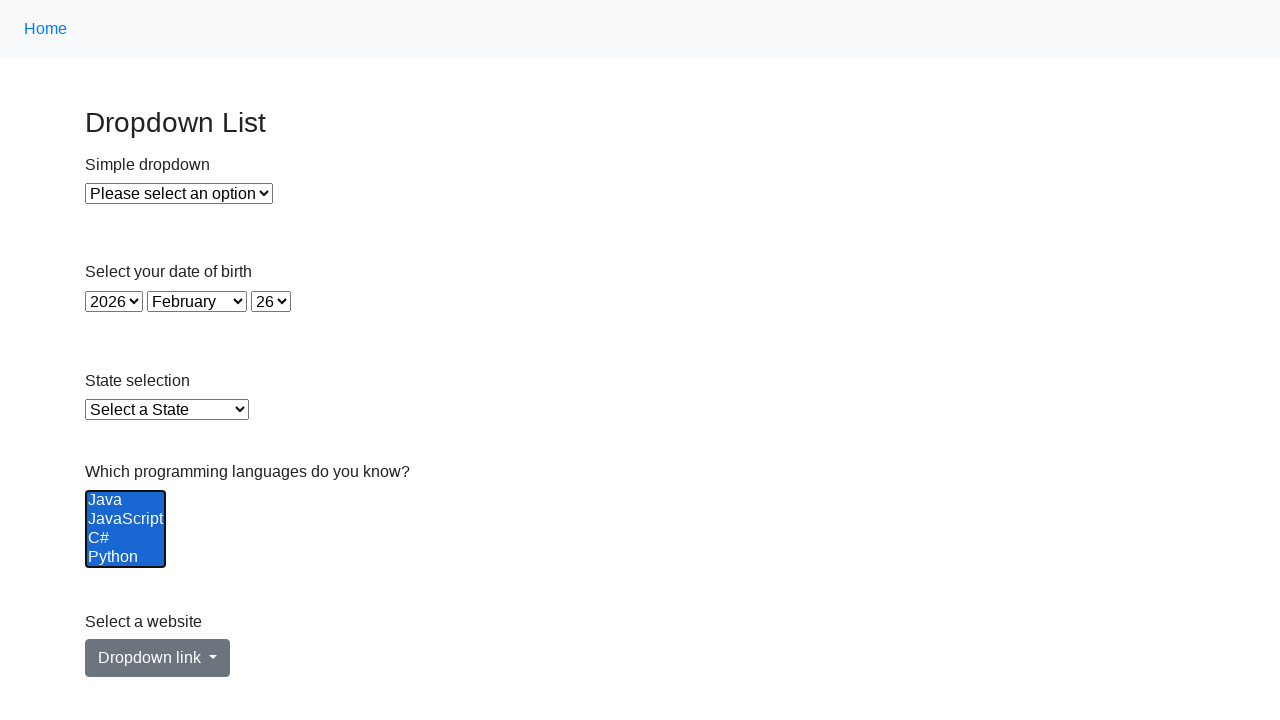

Pressed Control key down for deselection
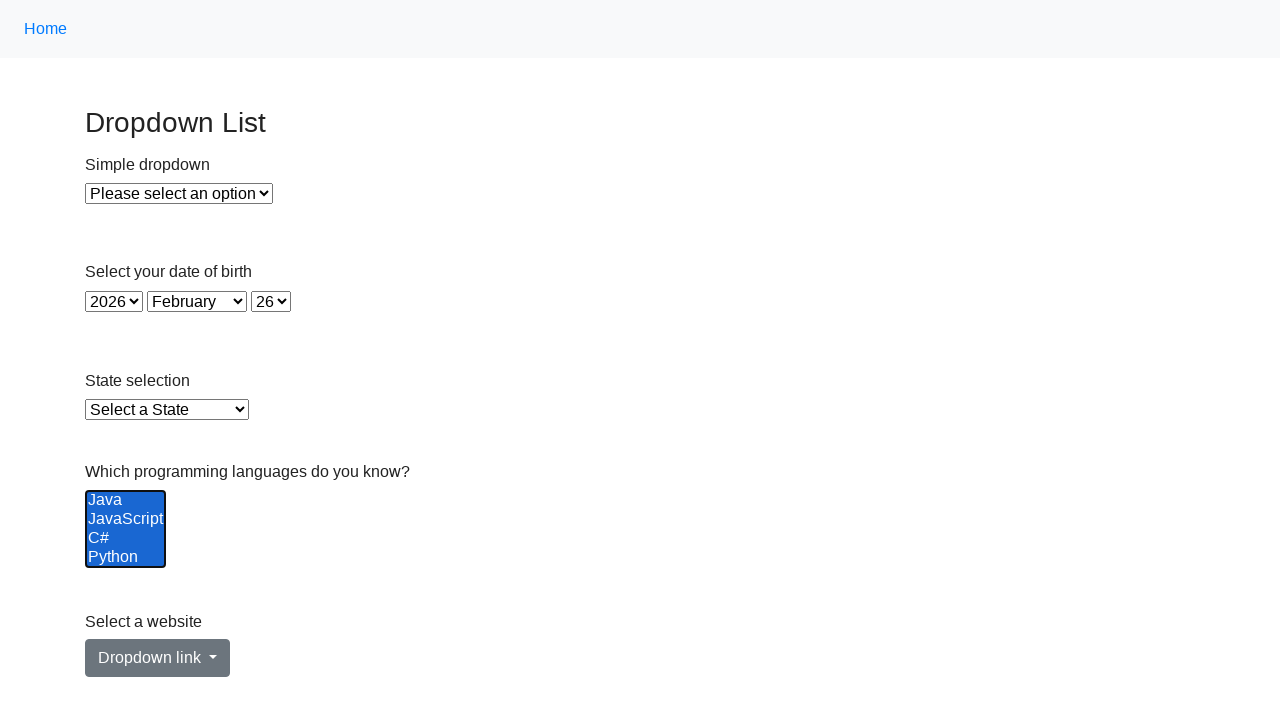

Ctrl+clicked language option to deselect at (126, 539) on select[name='Languages'] >> option >> nth=4
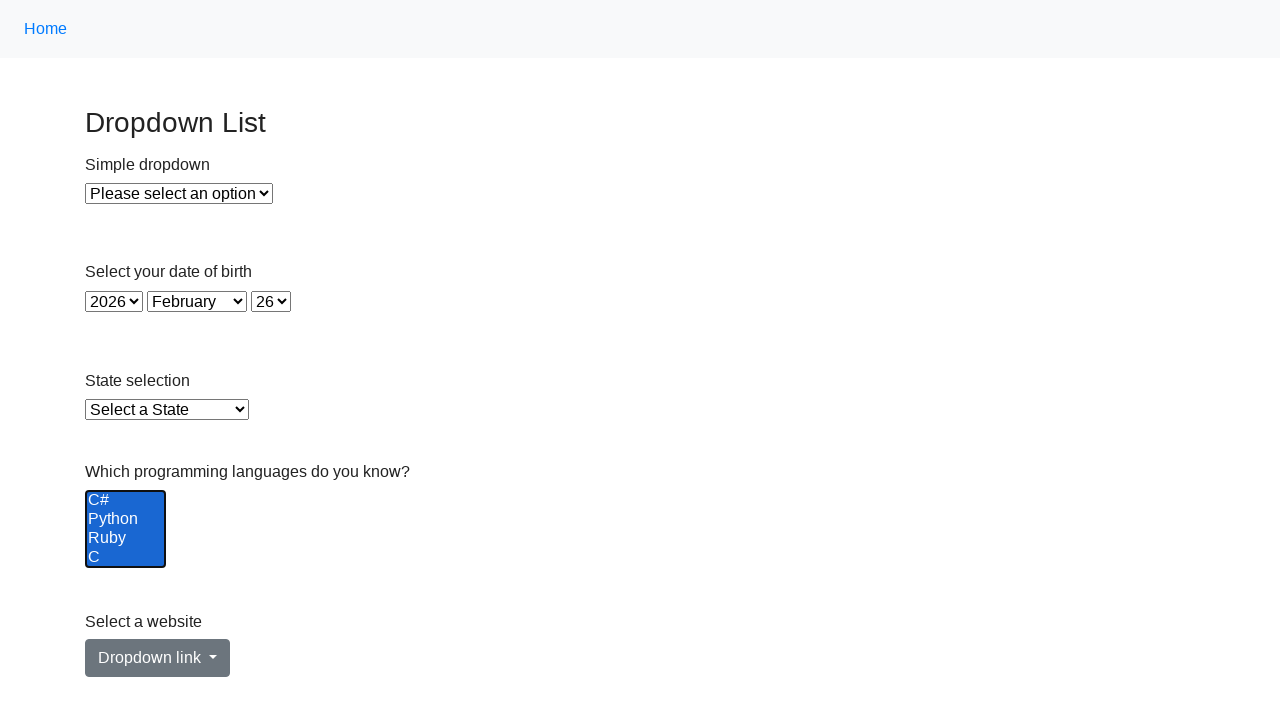

Released Control key after deselection
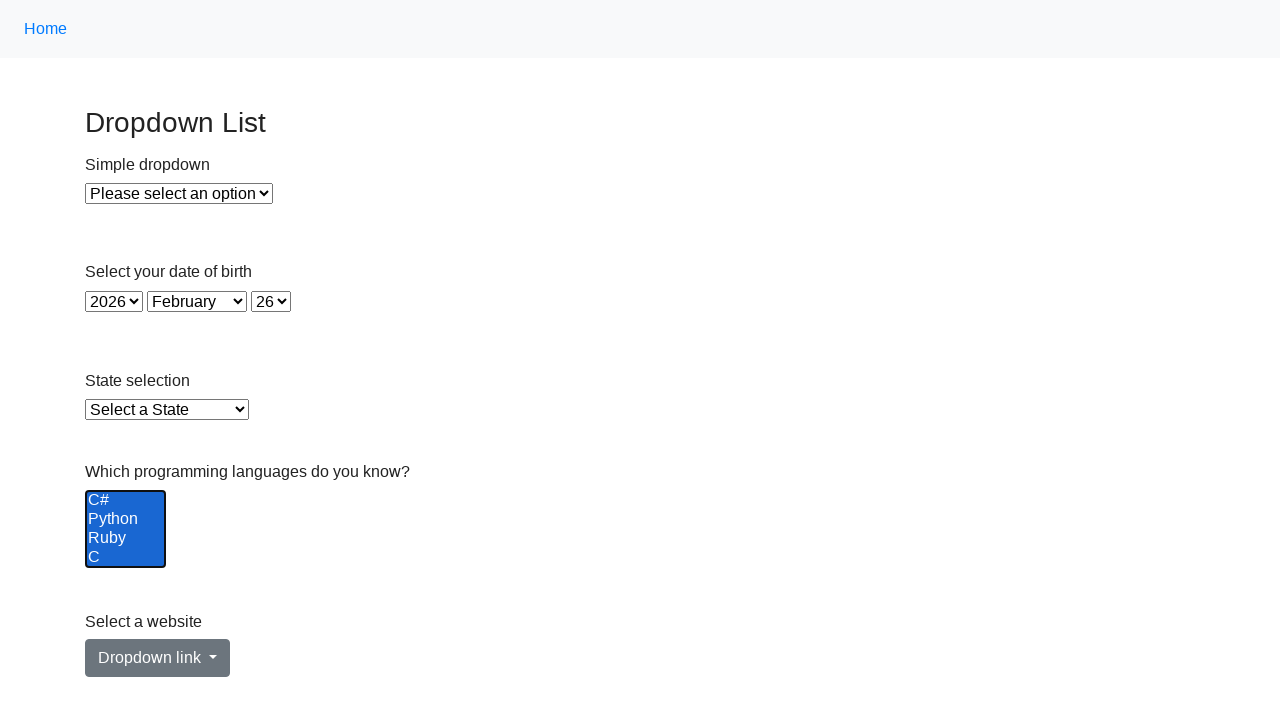

Pressed Control key down for deselection
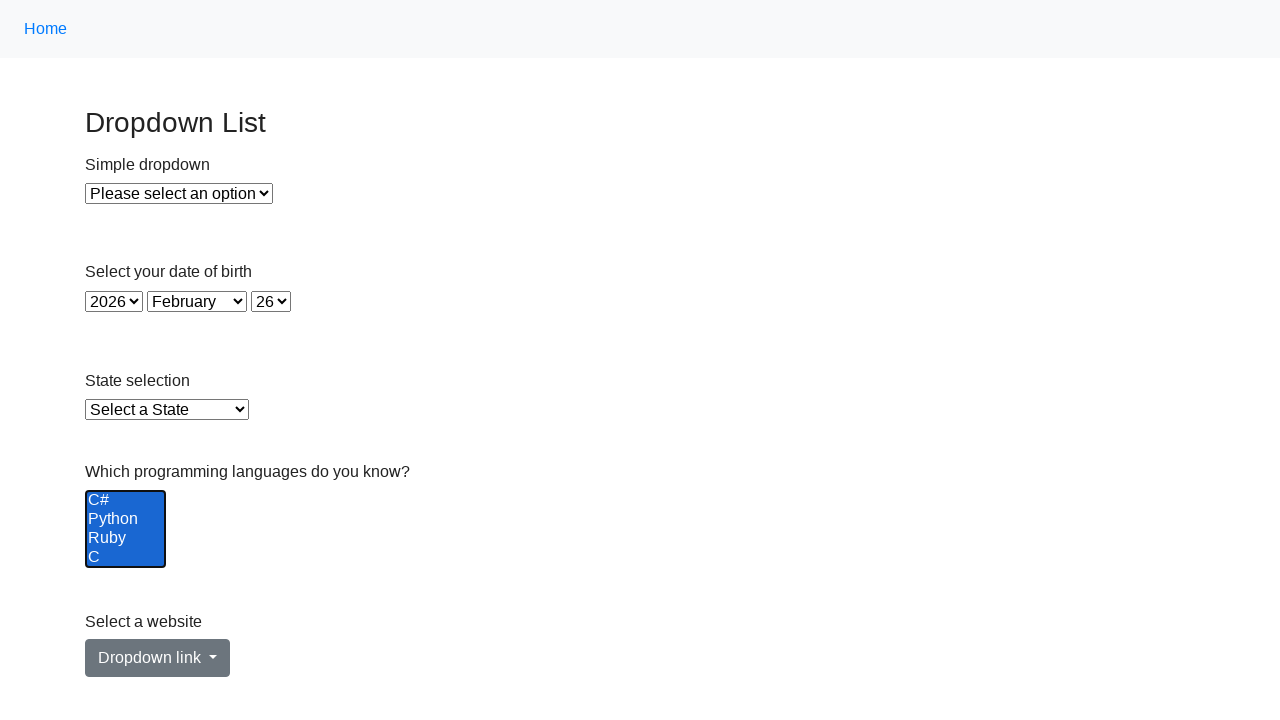

Ctrl+clicked language option to deselect at (126, 558) on select[name='Languages'] >> option >> nth=5
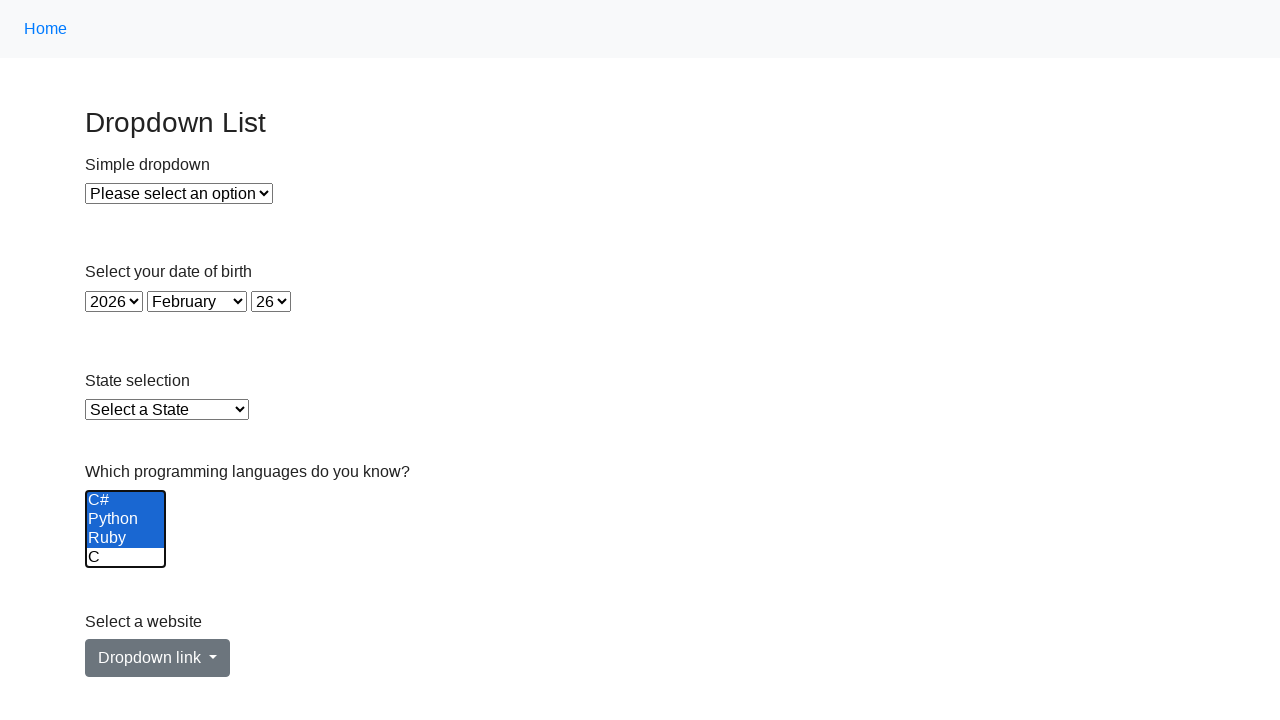

Released Control key after deselection
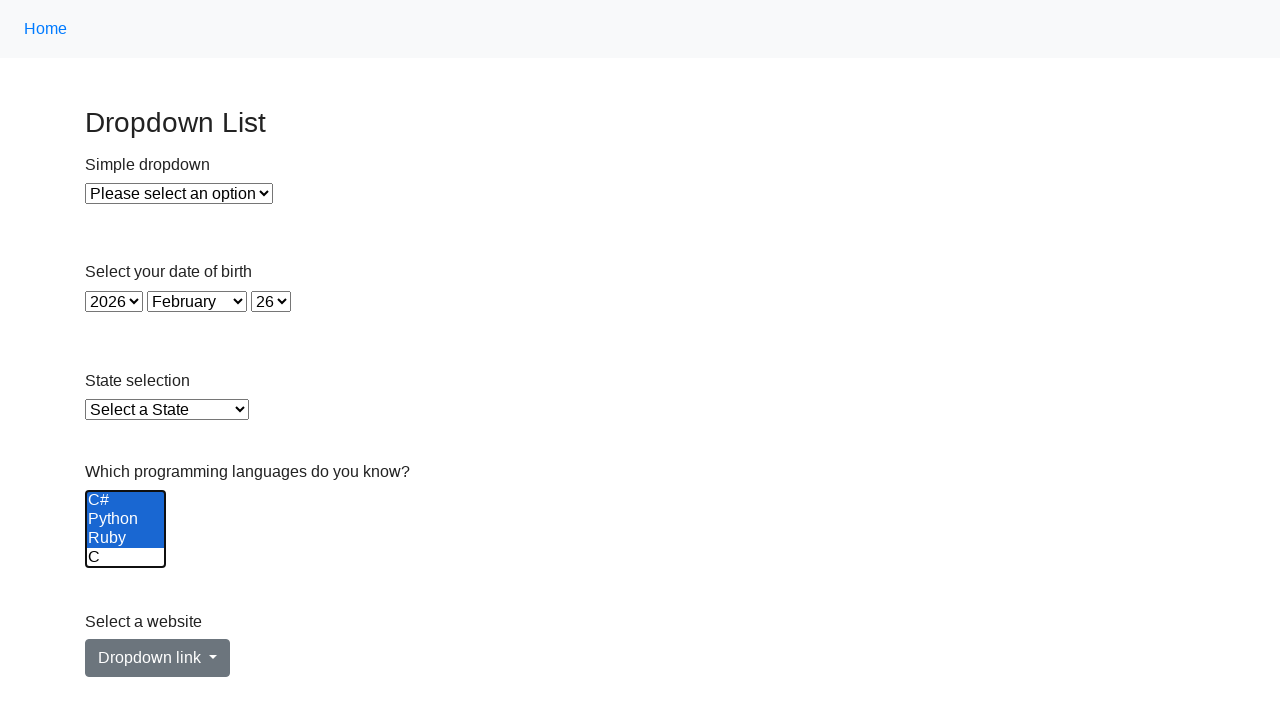

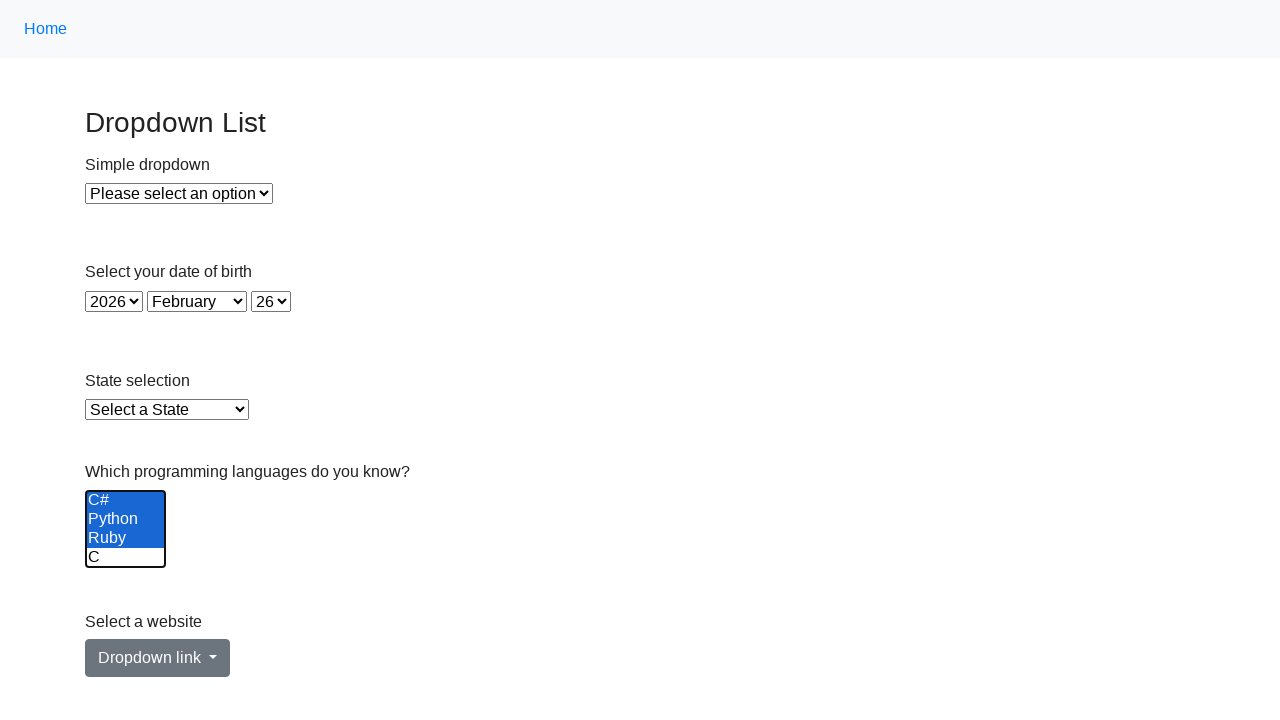